Reads and prints the first column of rows 2-7 in an HTML table using hardcoded row indices

Starting URL: https://www.w3schools.com/html/html_tables.asp

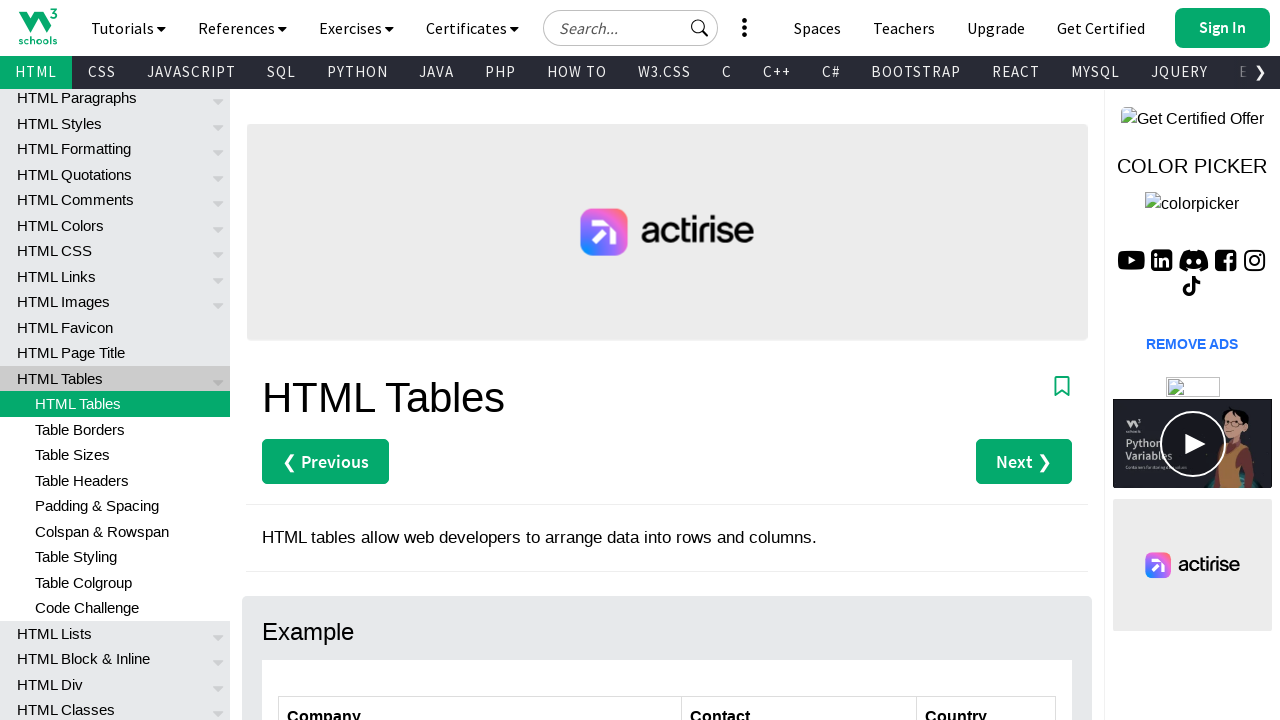

Navigated to W3Schools HTML tables page
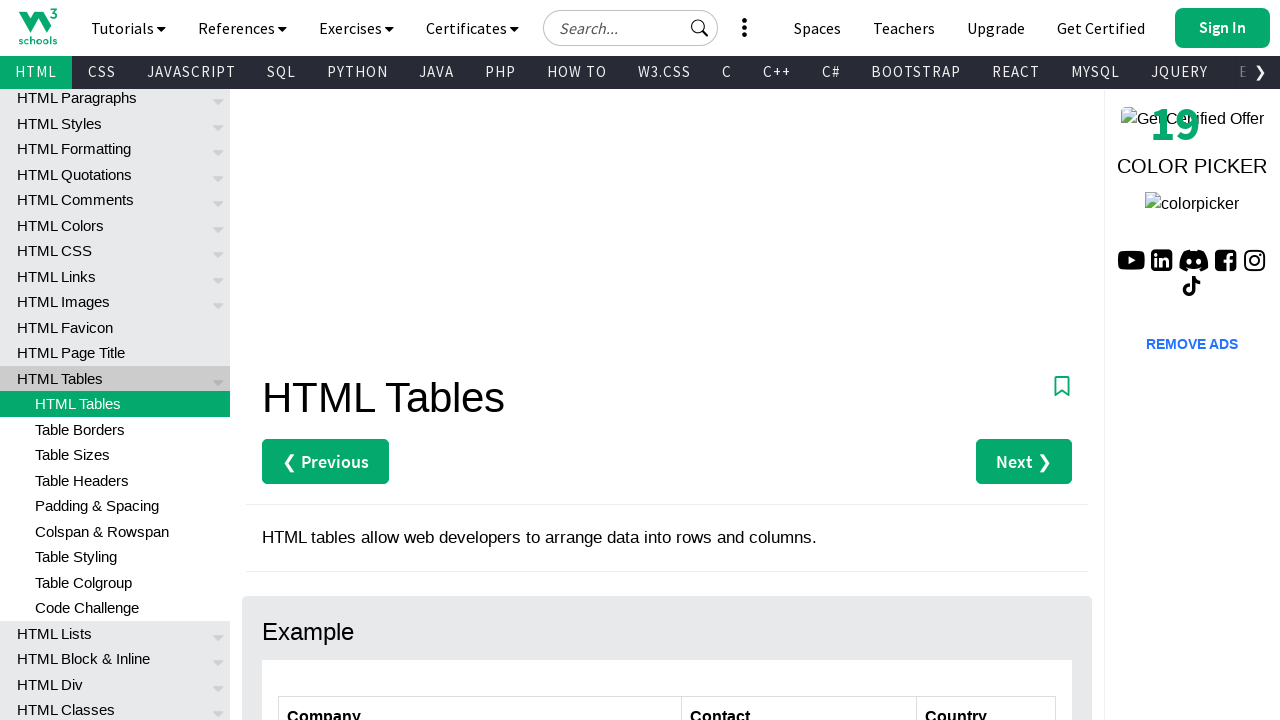

Extracted text from row 2, column 1: 'Alfreds Futterkiste'
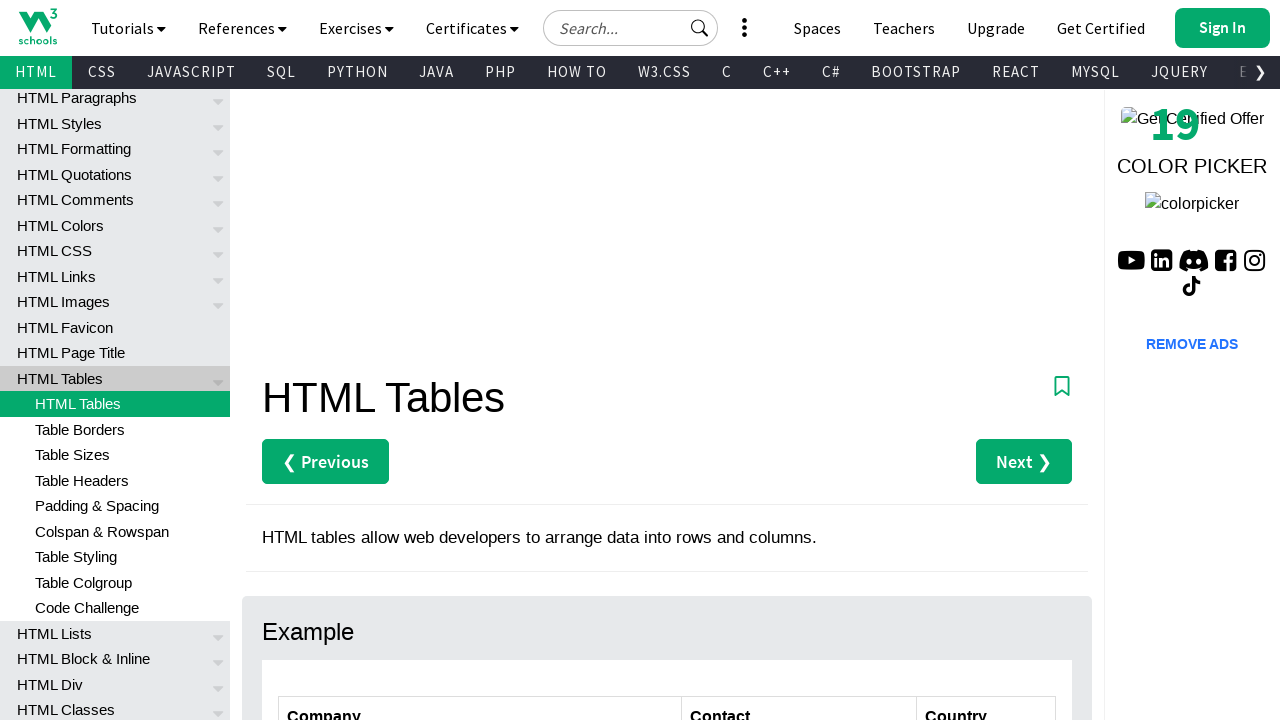

Extracted text from row 3, column 1: 'Centro comercial Moctezuma'
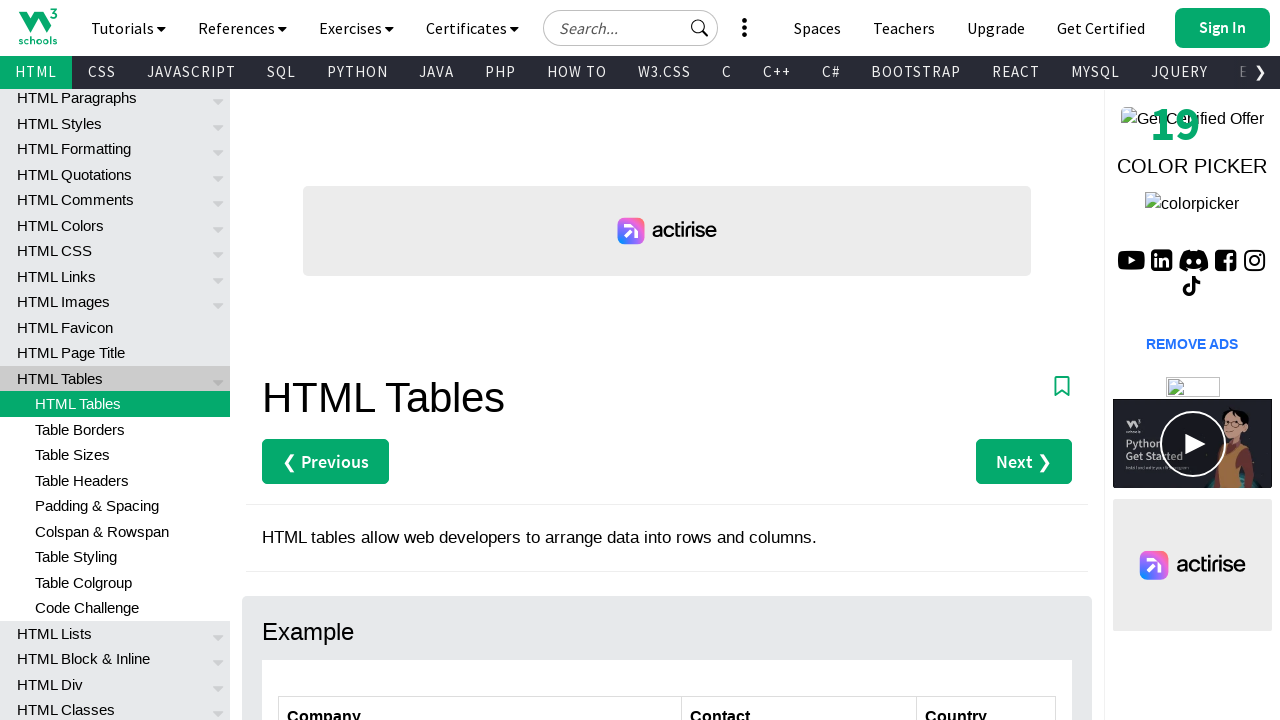

Extracted text from row 4, column 1: 'Ernst Handel'
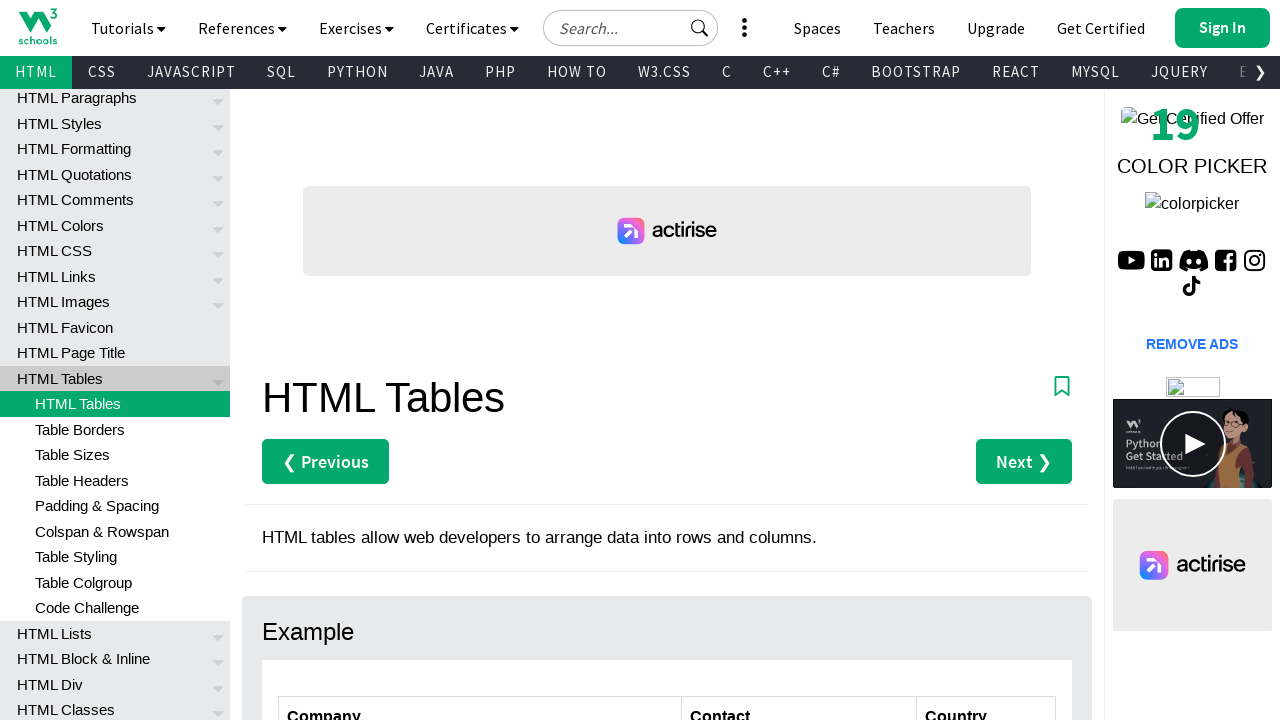

Extracted text from row 5, column 1: 'Island Trading'
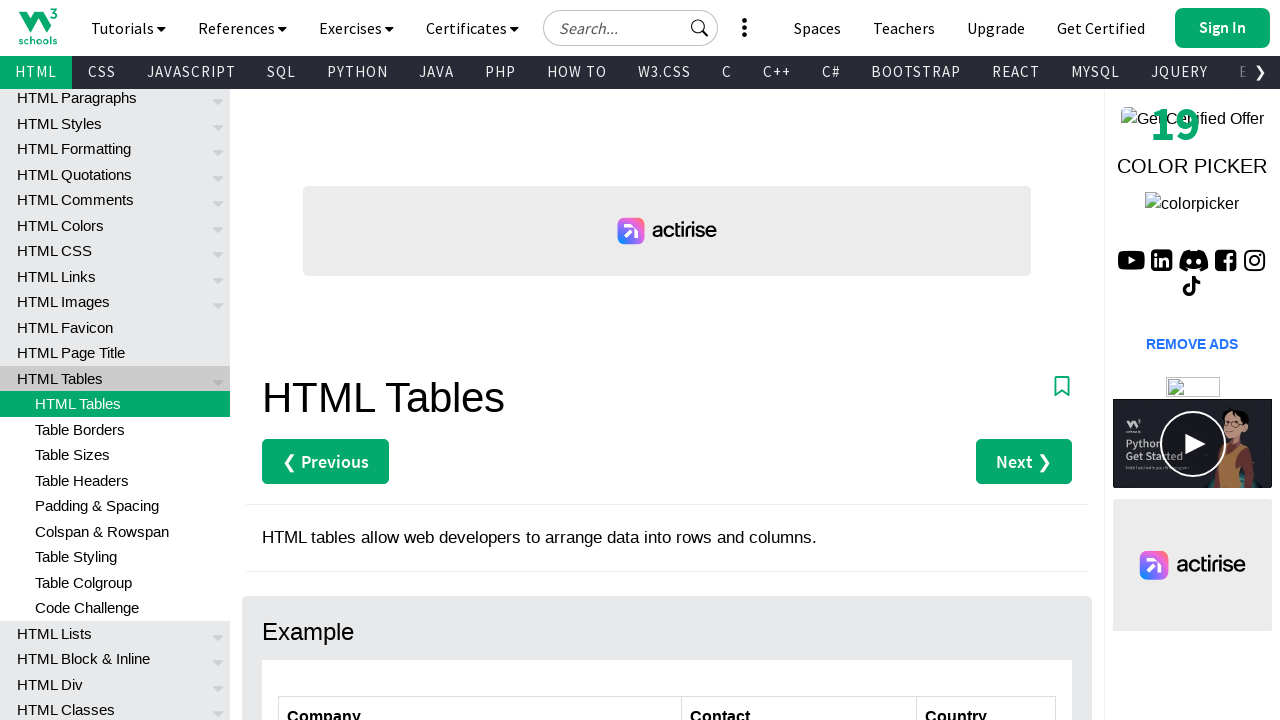

Extracted text from row 6, column 1: 'Laughing Bacchus Winecellars'
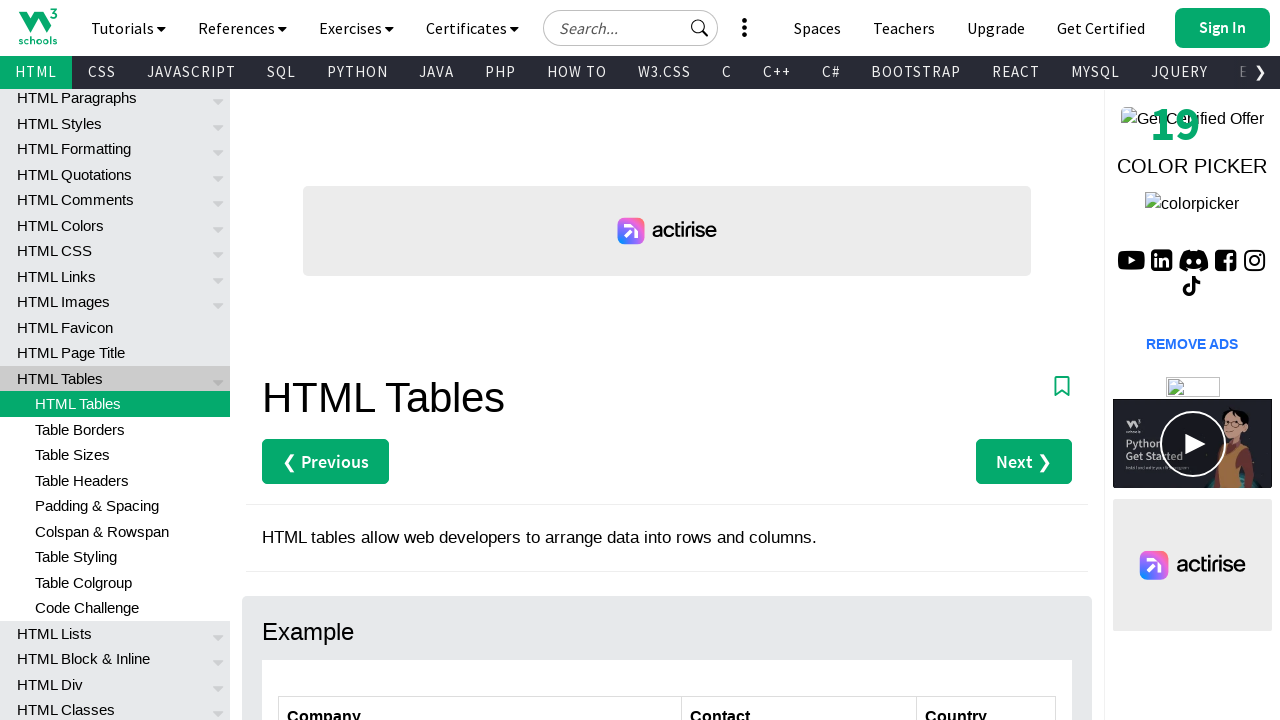

Extracted text from row 7, column 1: 'Magazzini Alimentari Riuniti'
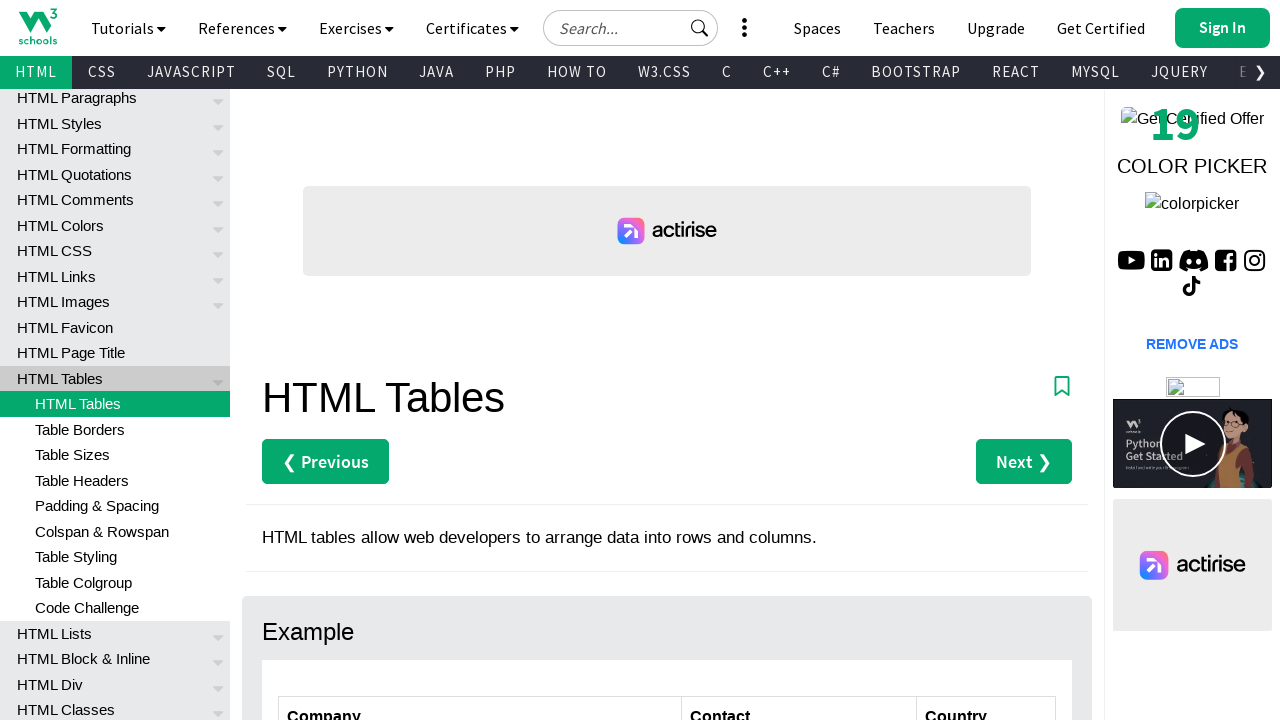

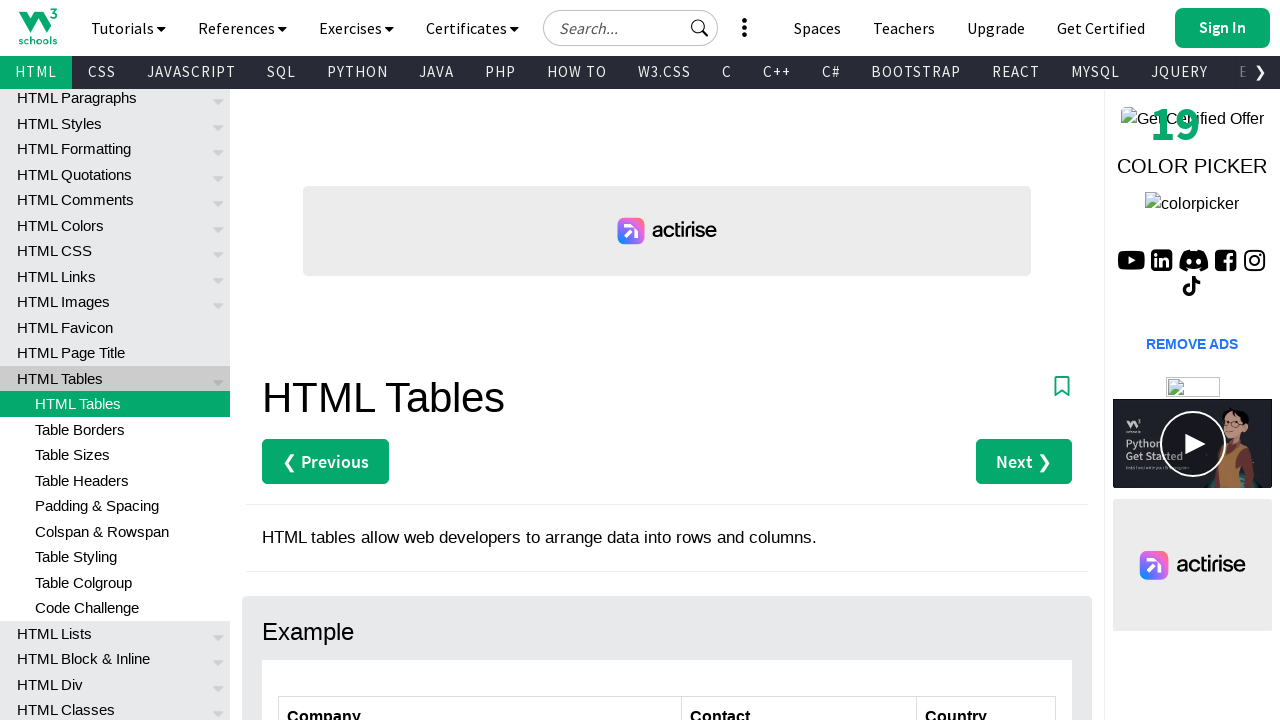